Navigates to Form Authentication page and verifies the Elemental Selenium link has the correct href attribute

Starting URL: https://the-internet.herokuapp.com/

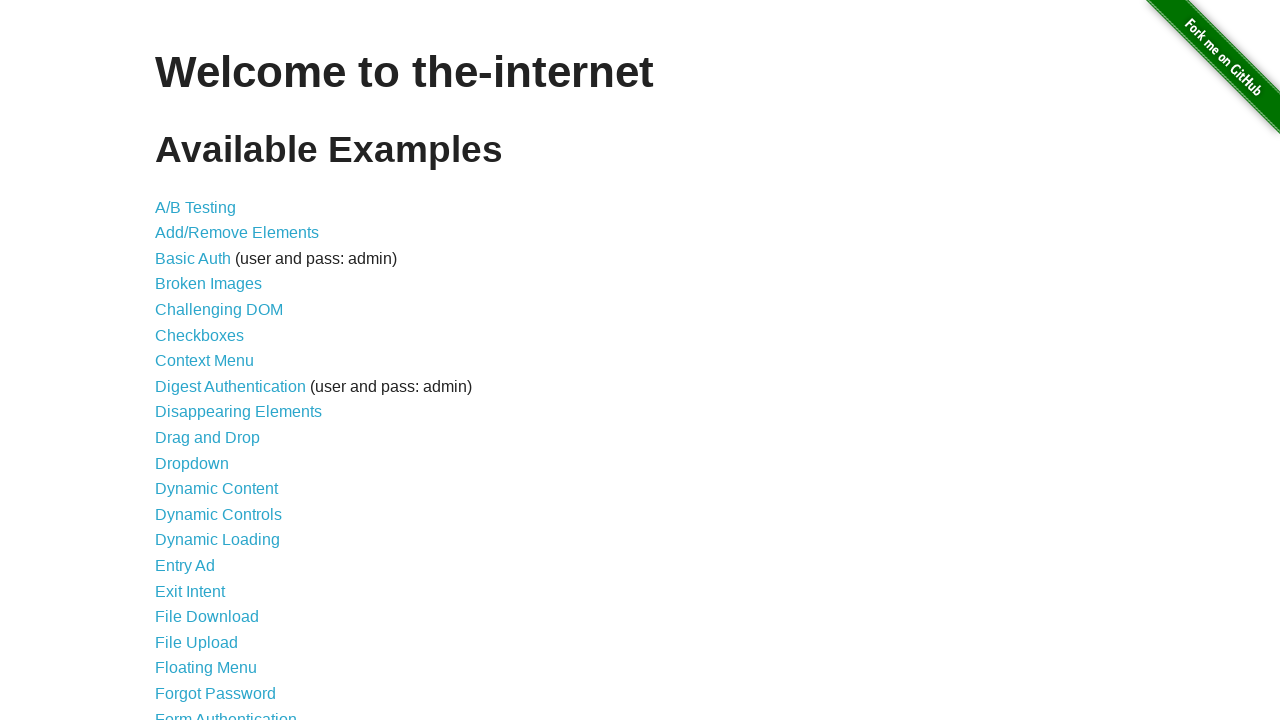

Clicked on Form Authentication link at (226, 712) on text=Form Authentication
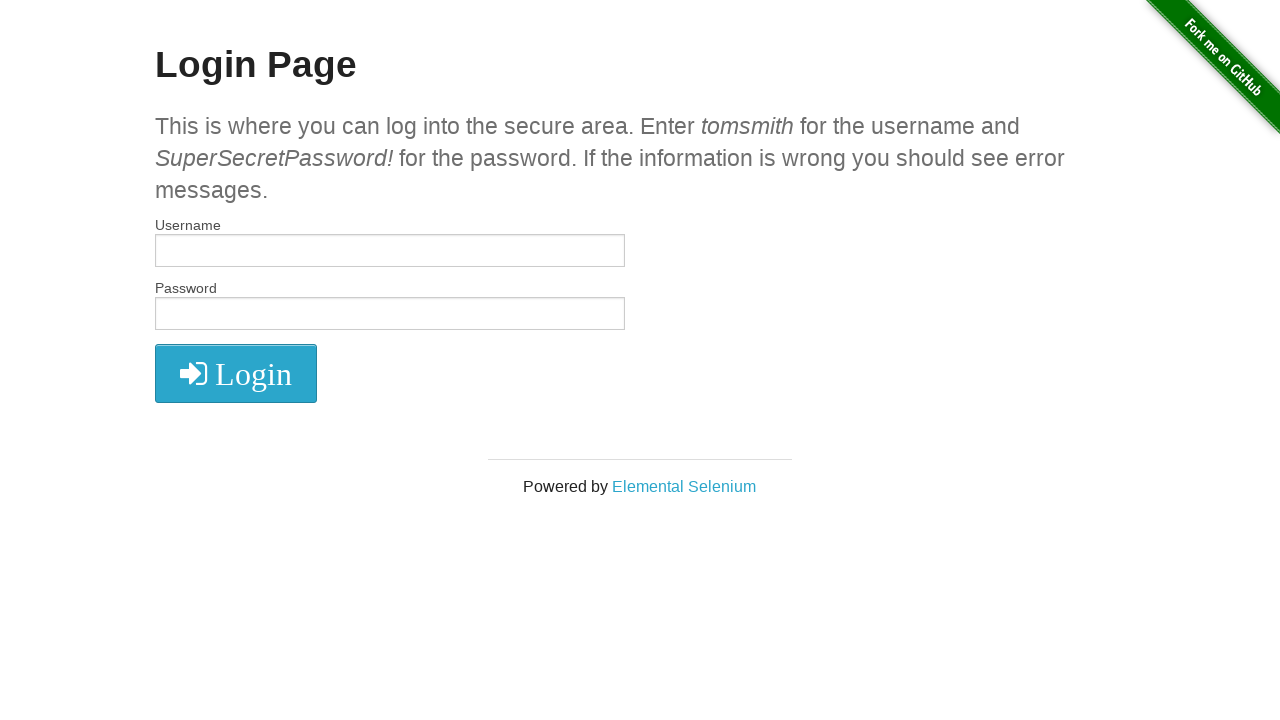

Elemental Selenium link is present on the page
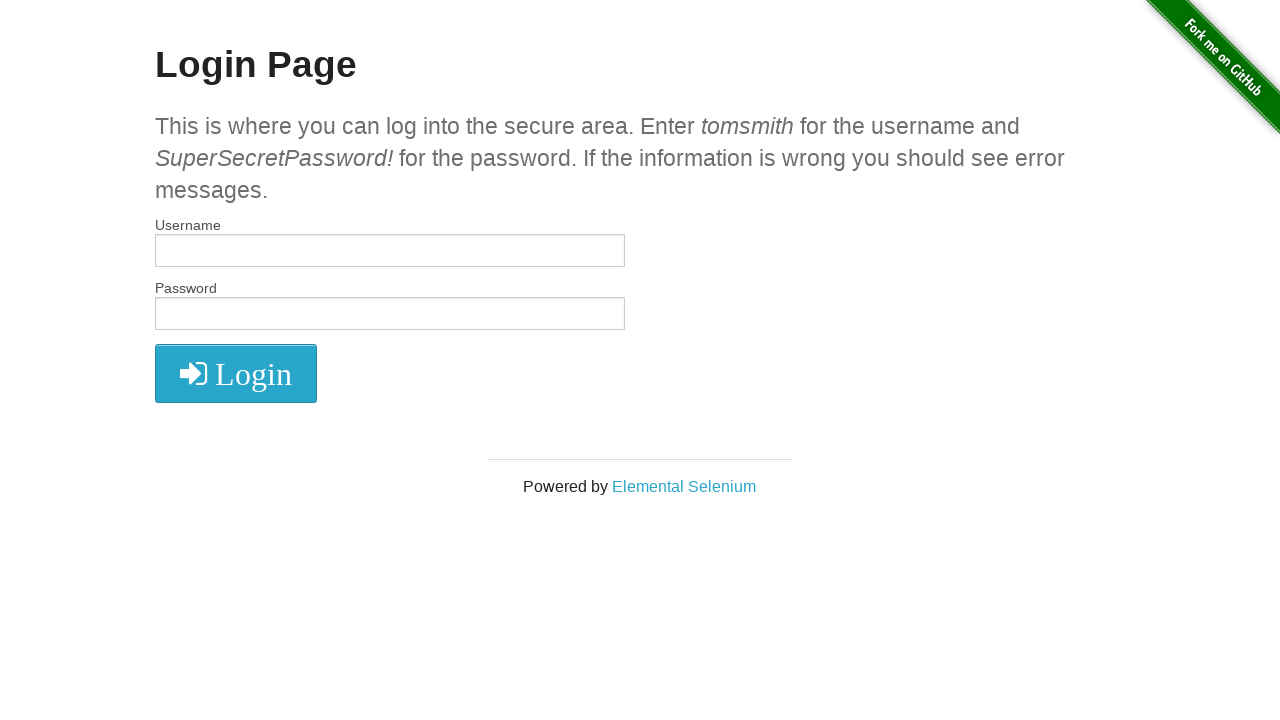

Retrieved href attribute from Elemental Selenium link
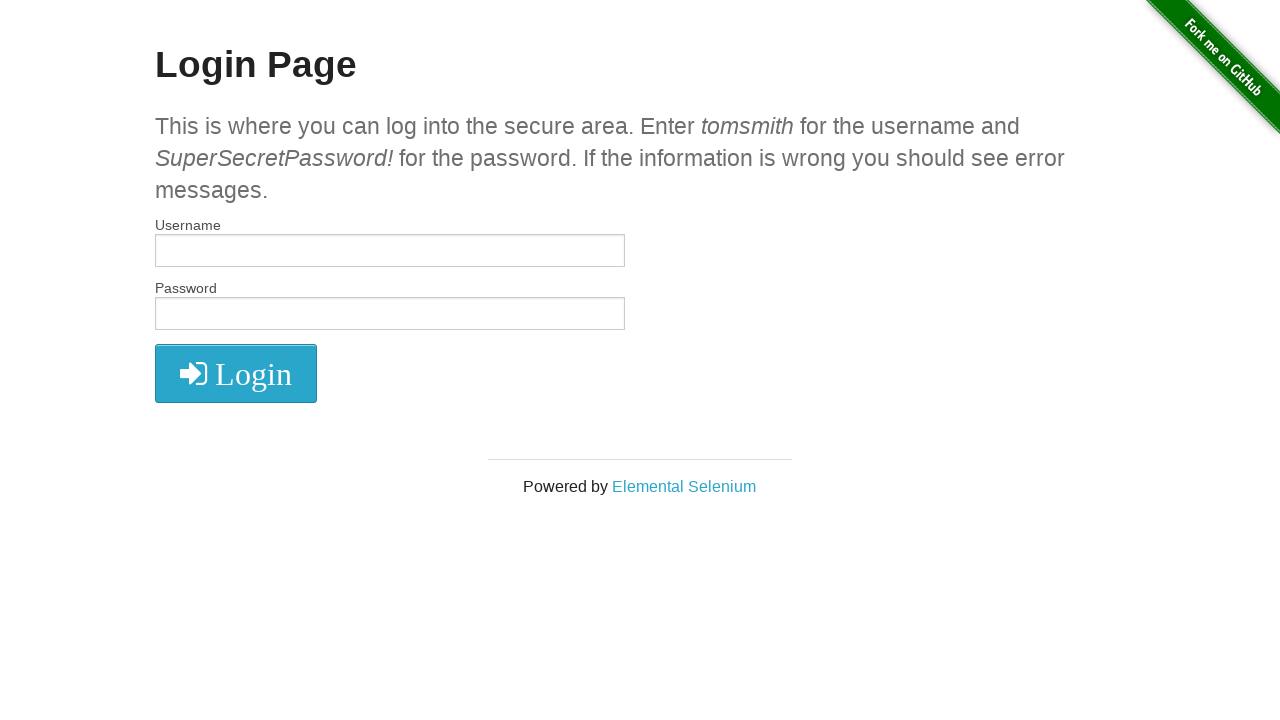

Verified that Elemental Selenium link href is correct: http://elementalselenium.com/
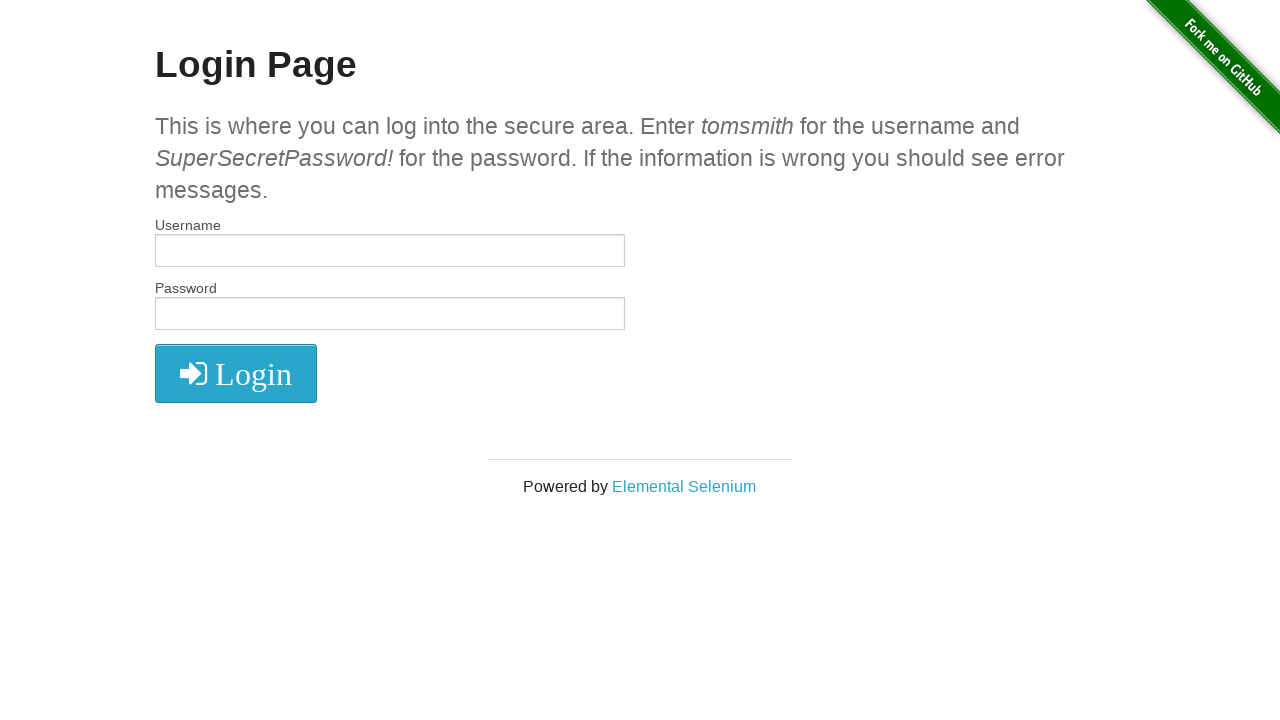

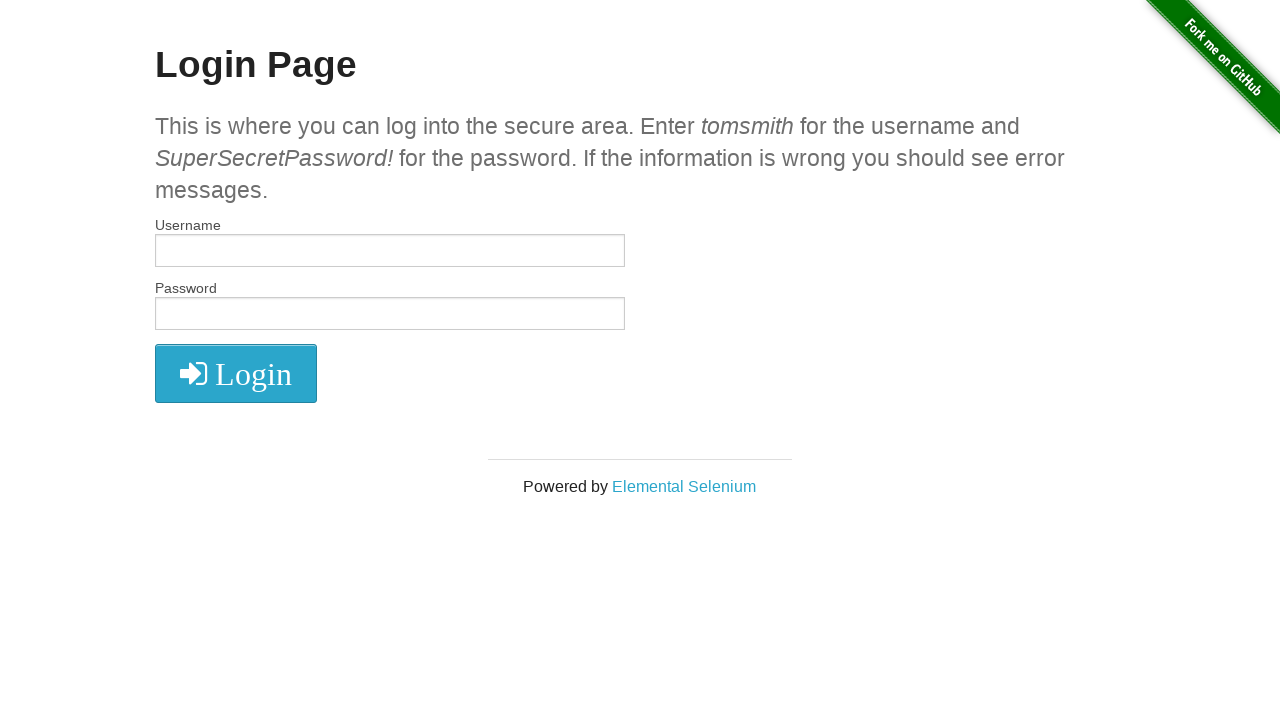